Verifies that the Acme store homepage loads and displays products with their names and prices visible.

Starting URL: https://demo.vercel.store/

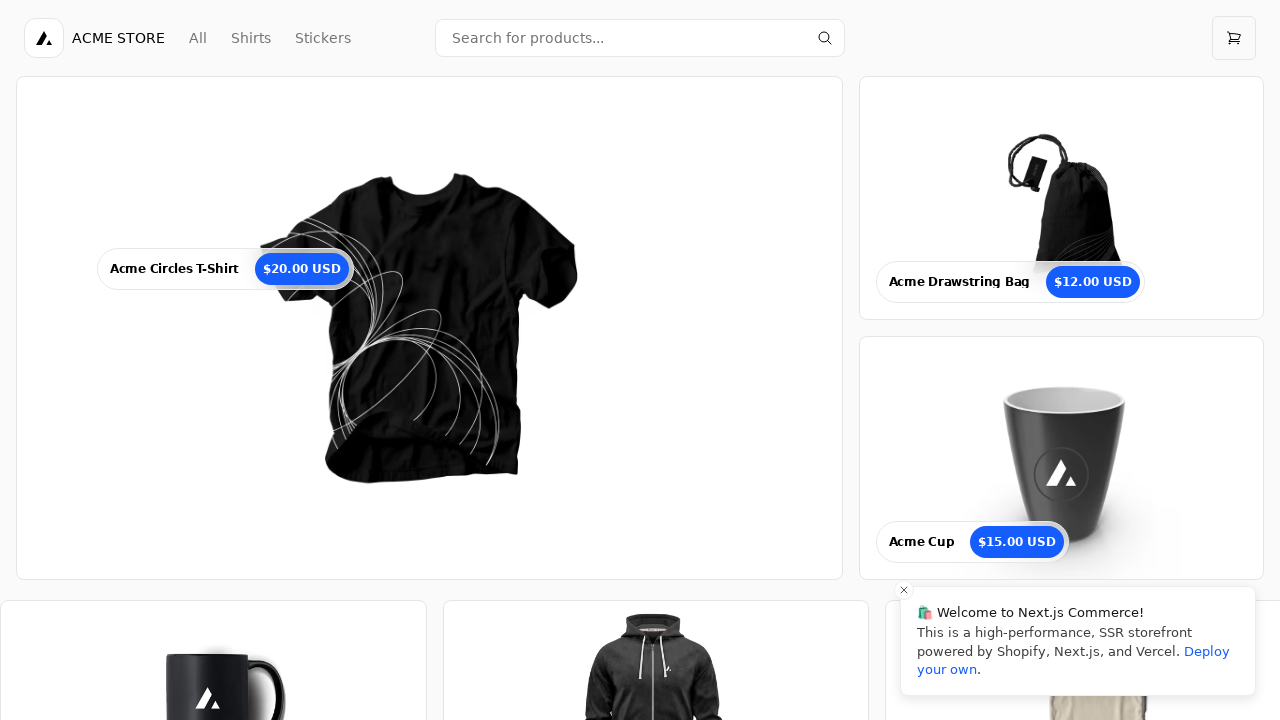

Navigated to Acme store homepage
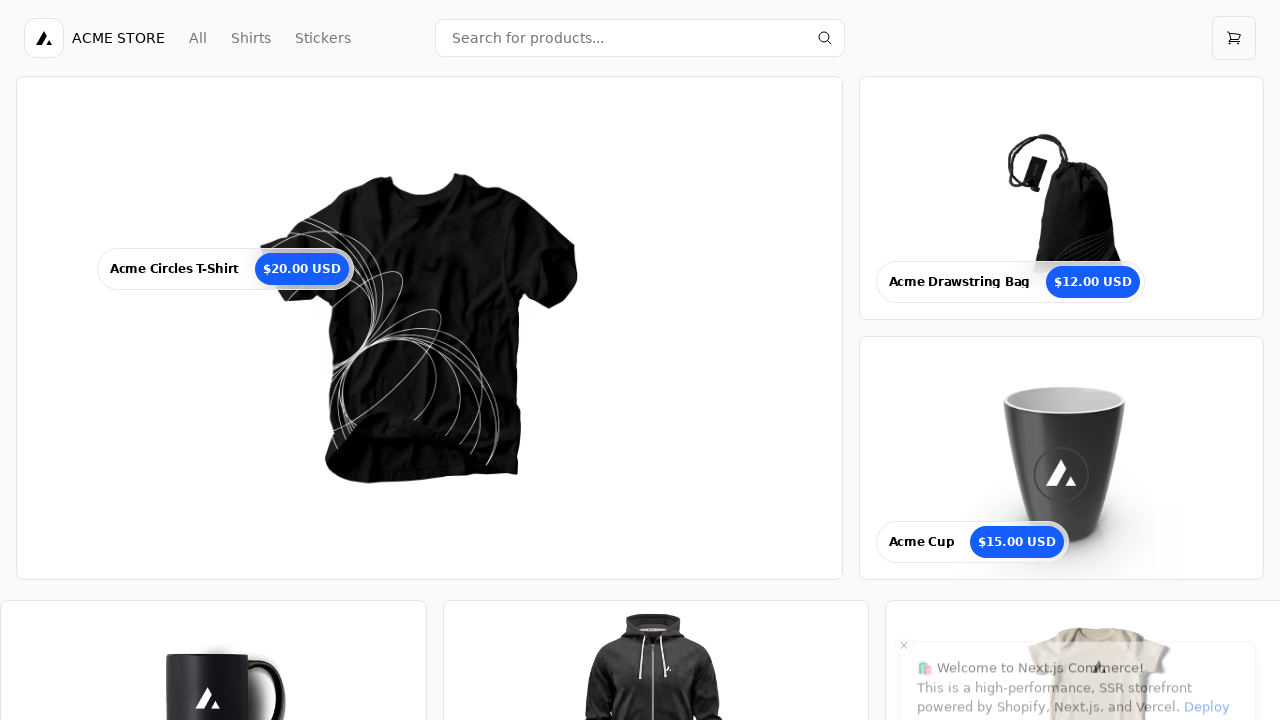

Product names loaded on the page
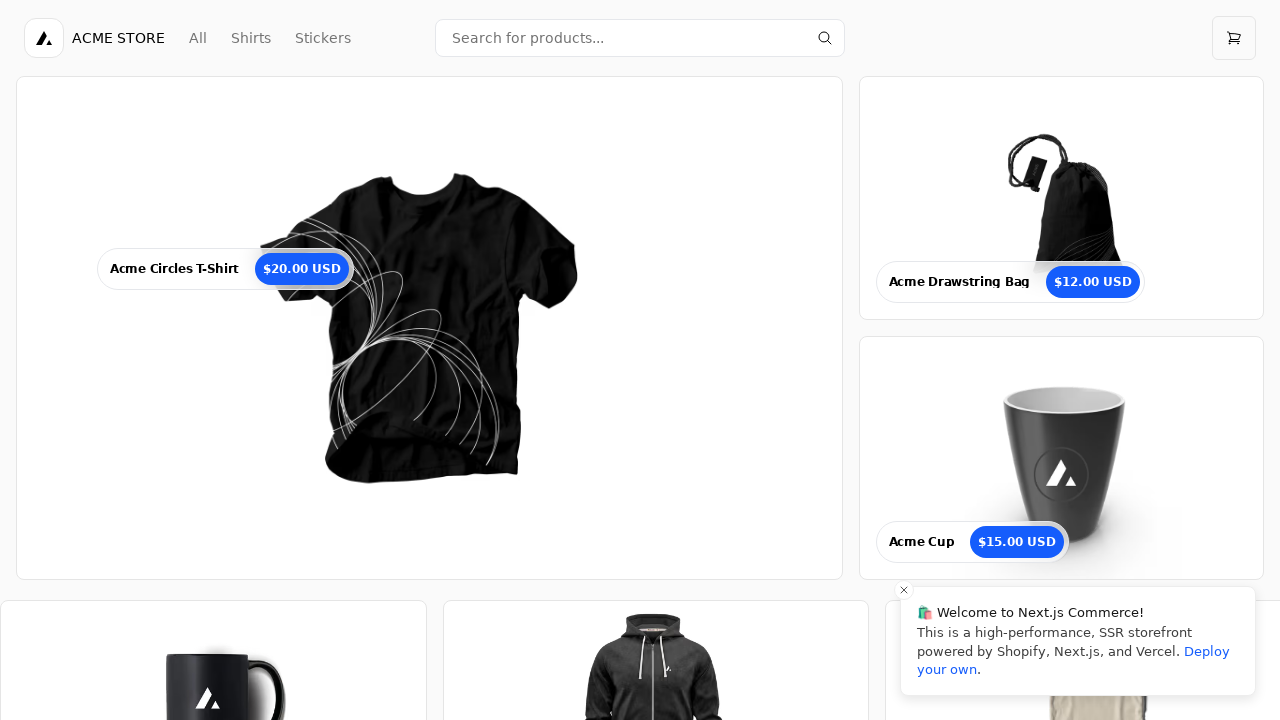

Product prices loaded on the page
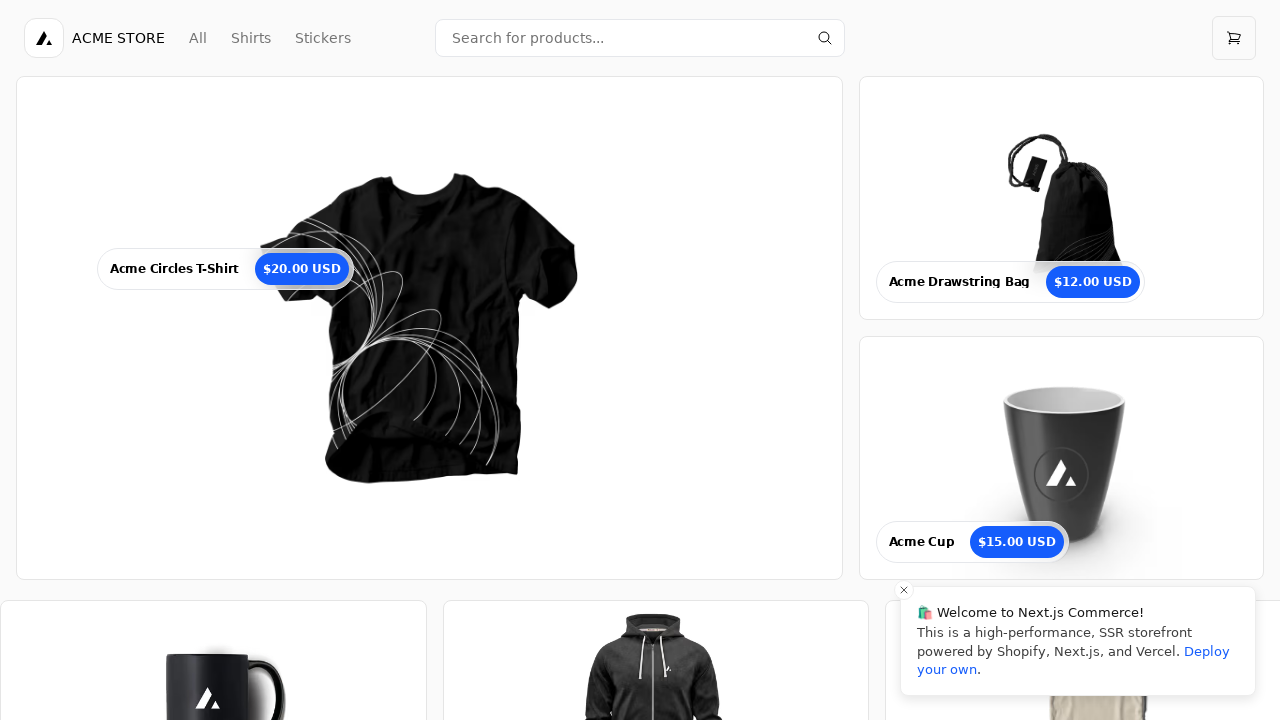

Located product names and prices elements
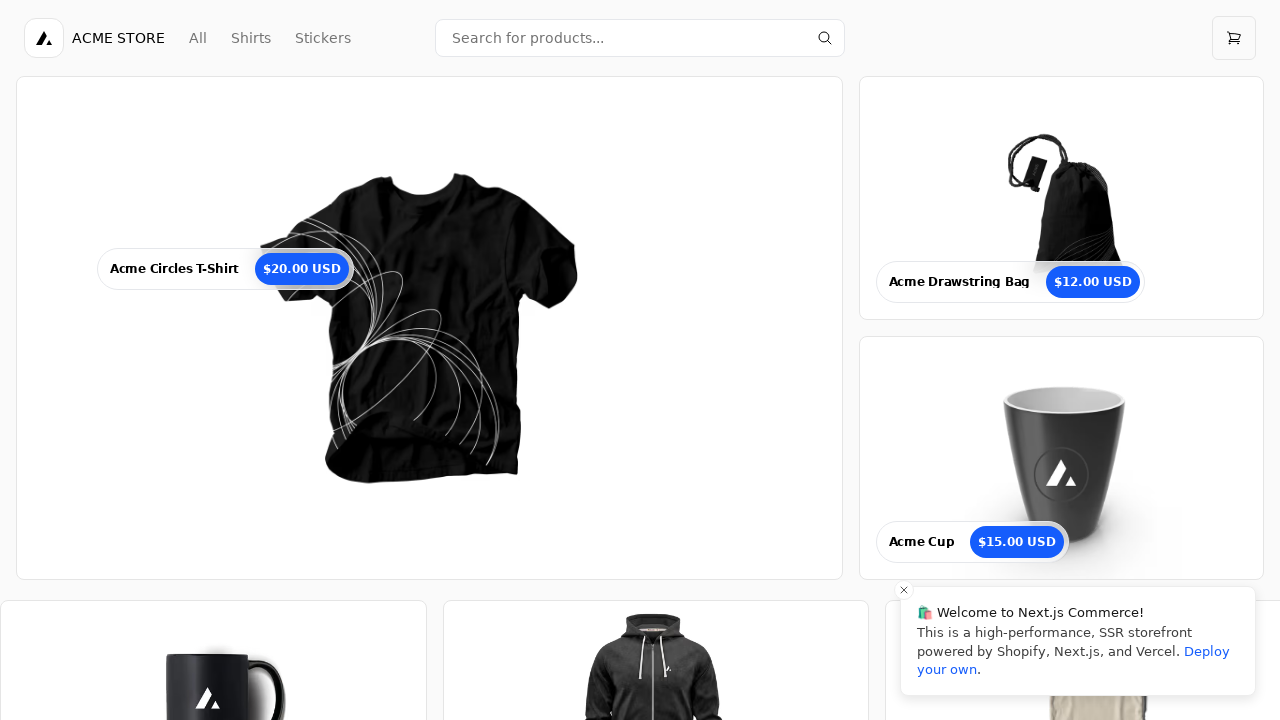

Verified 15 product names are visible
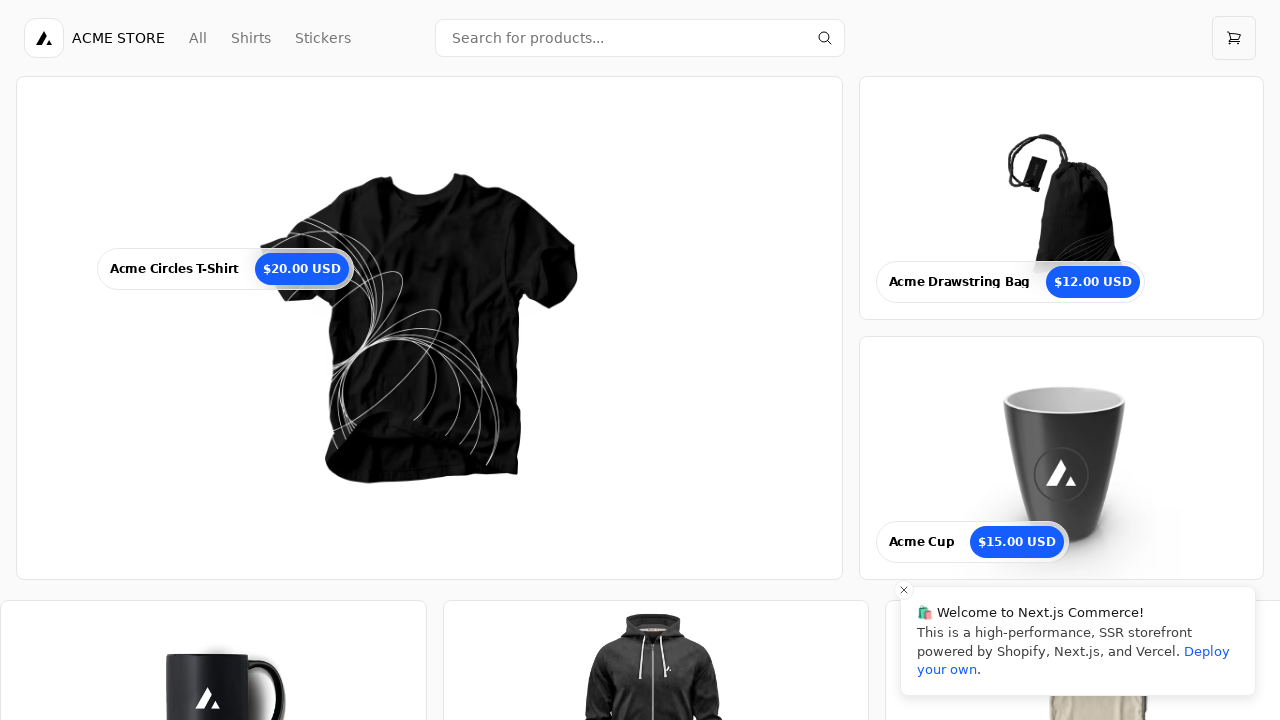

Verified 15 product prices are visible
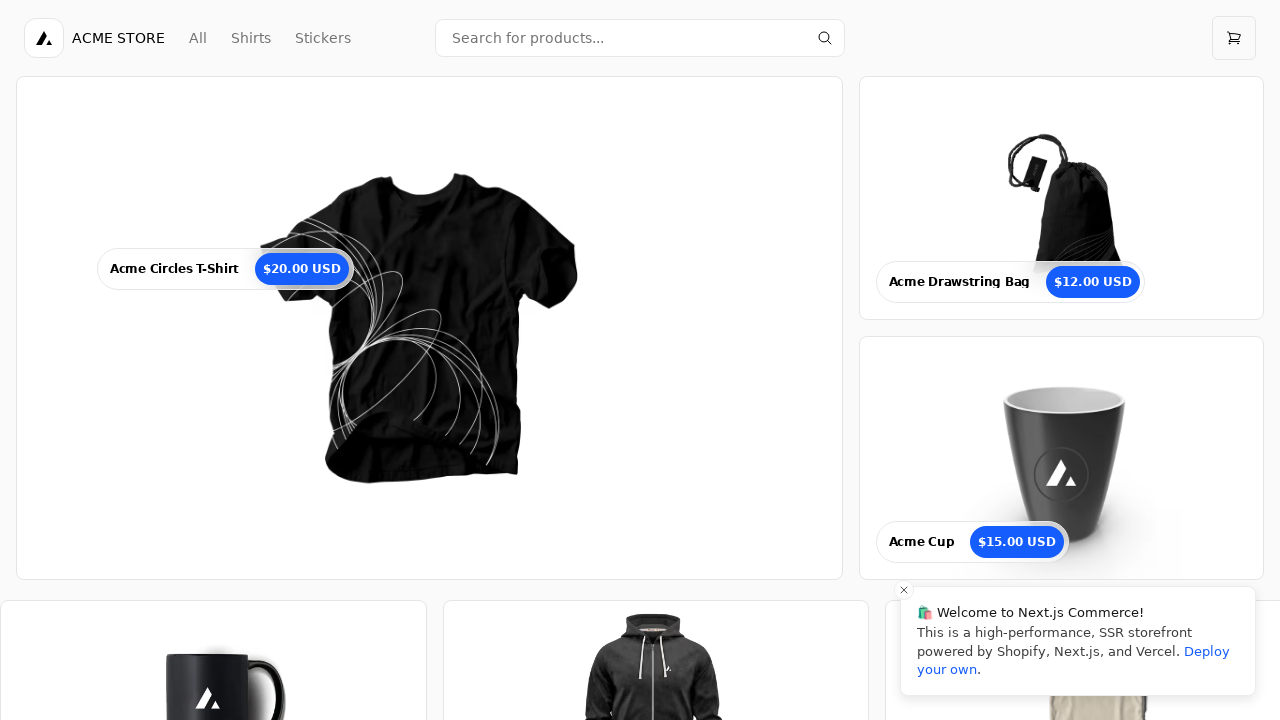

Found product 'Acme Circles T-Shirt' on the page
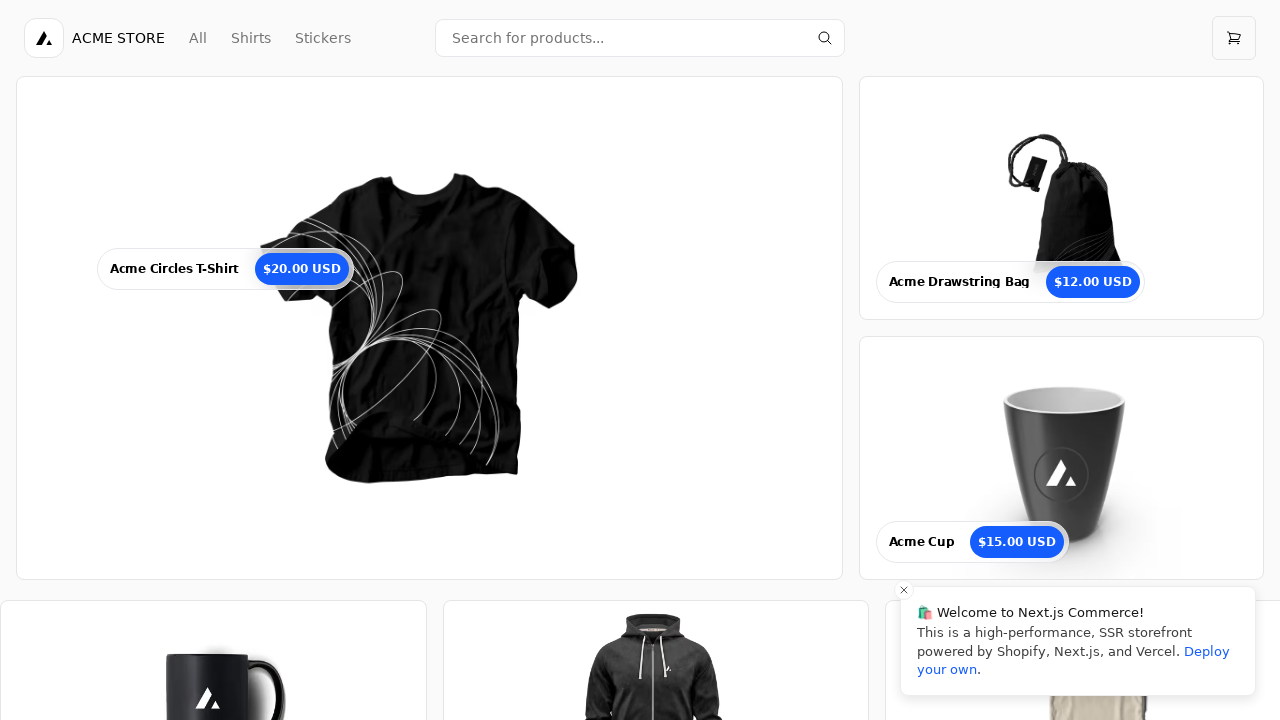

Found price '$20.00' on the page
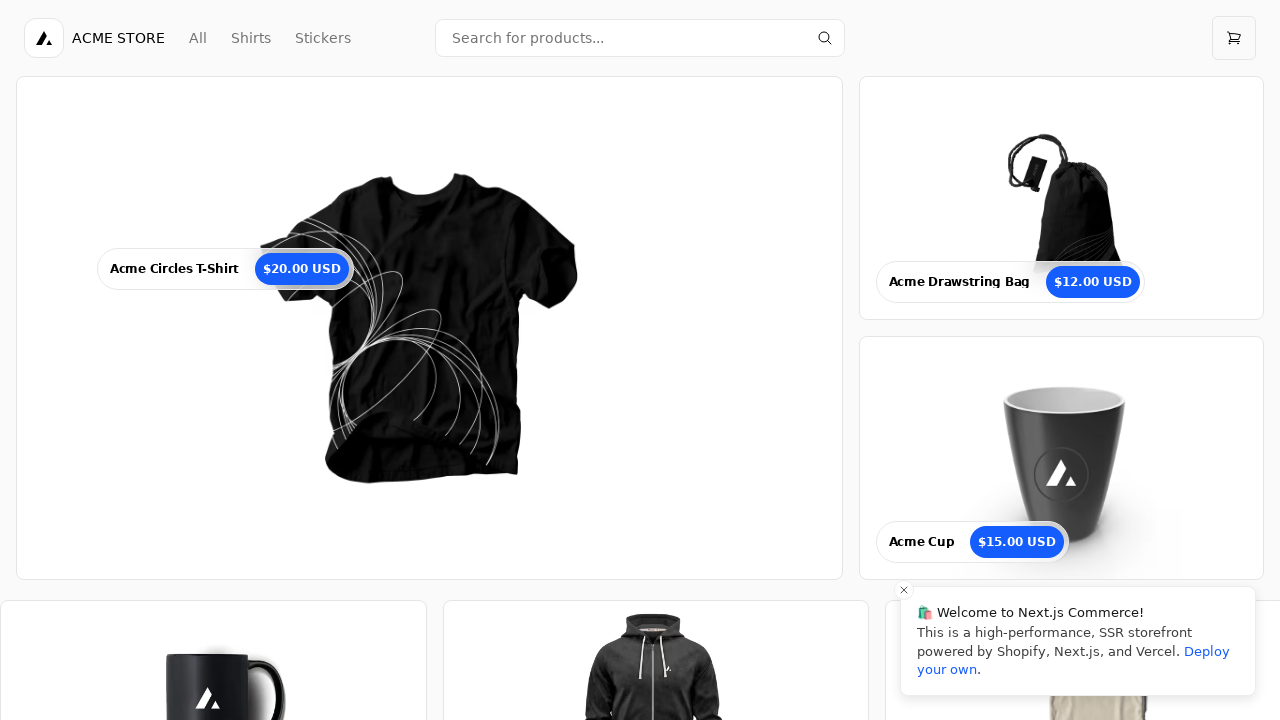

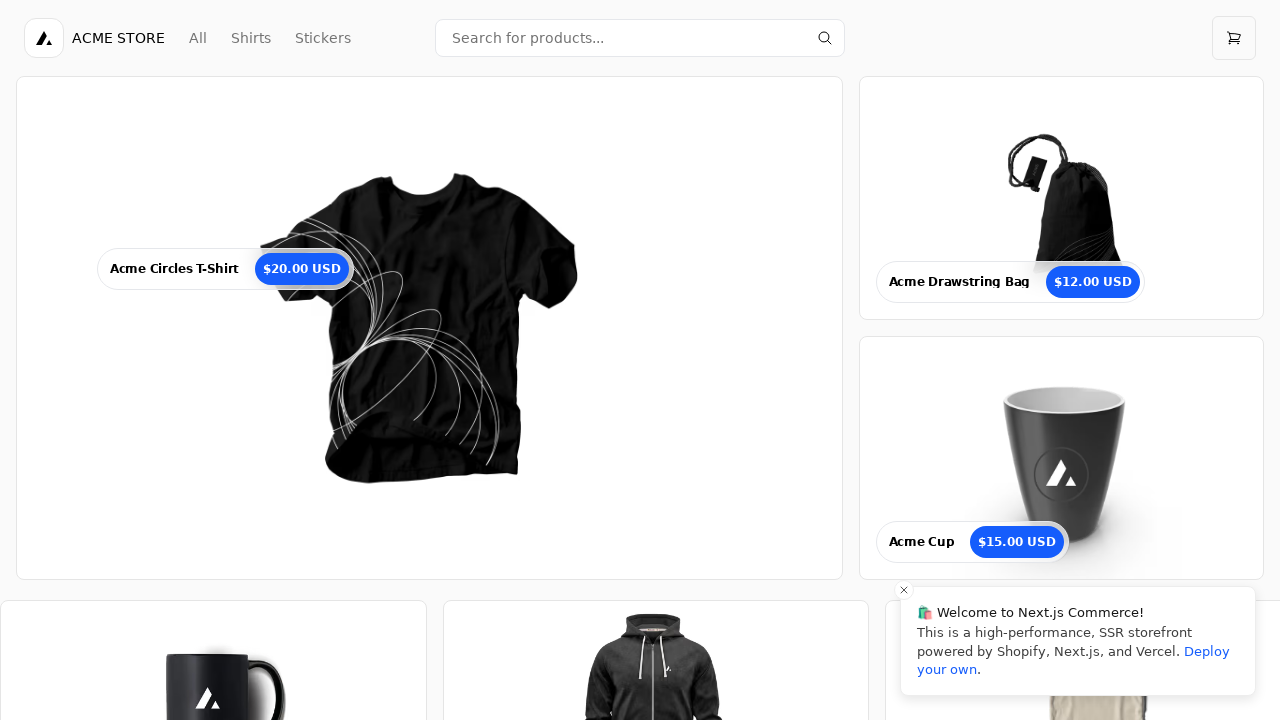